Tests form interaction on W3Schools by switching to an iframe, enabling a disabled input field using JavaScript, filling it with text, and submitting the form to verify the submission was successful.

Starting URL: https://www.w3schools.com/tags/tryit.asp?filename=tryhtml_input_disabled

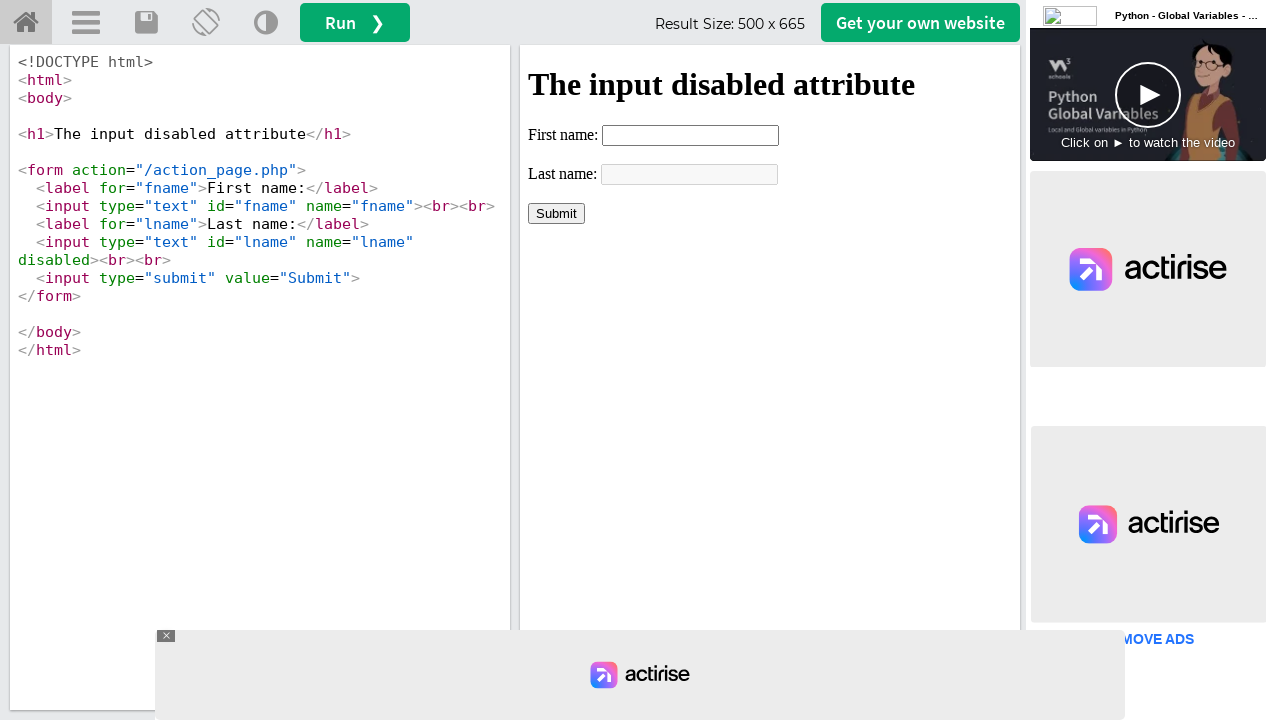

Located iframe with ID 'iframeResult'
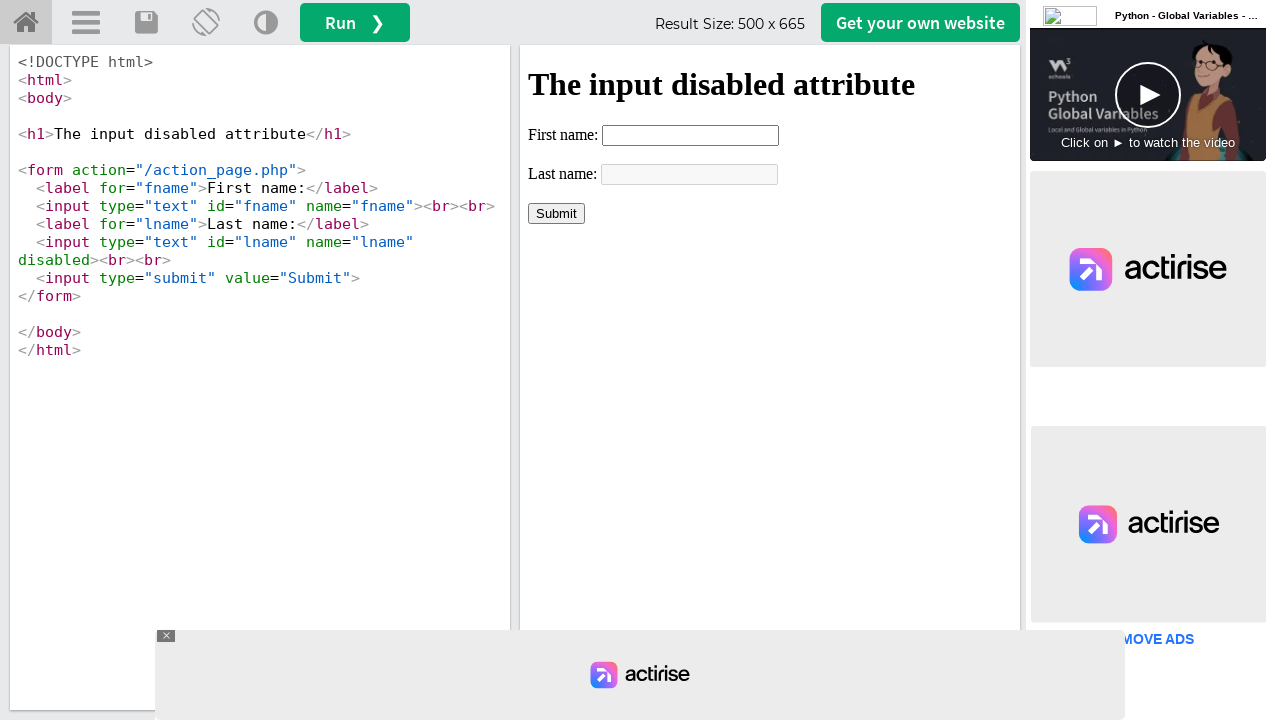

Removed 'disabled' attribute from last name input field using JavaScript
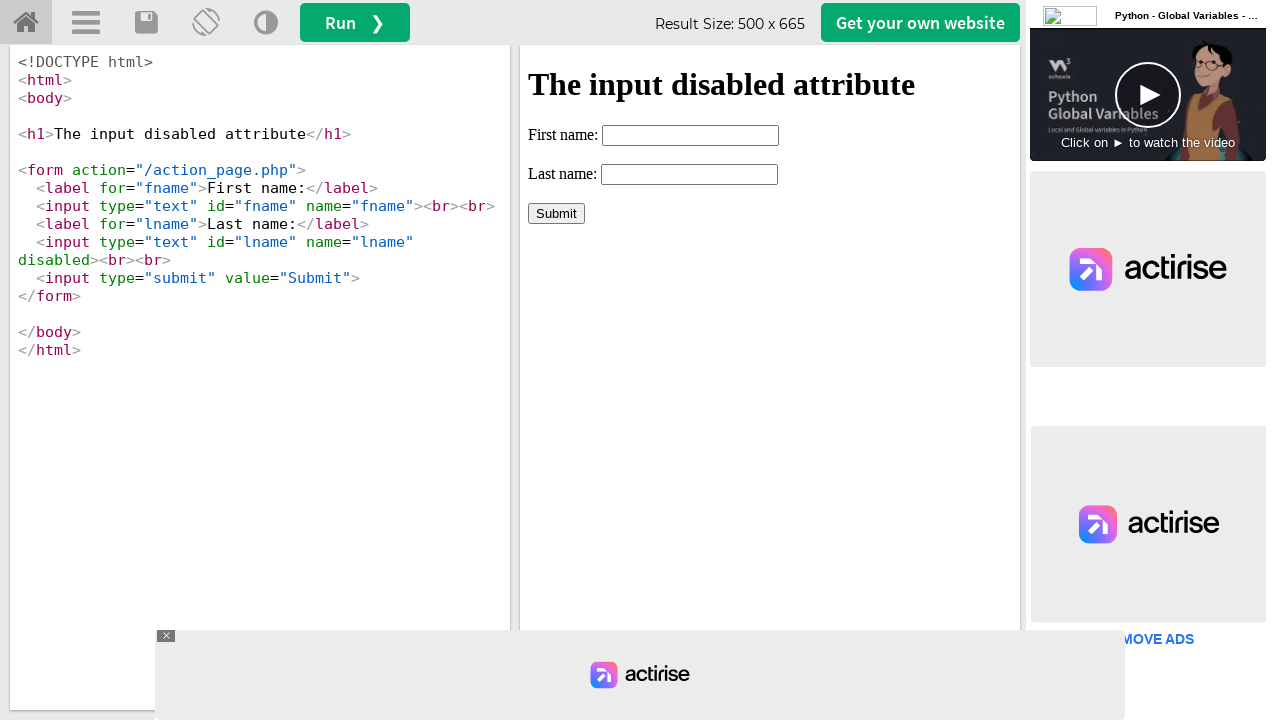

Filled last name field with 'Automation' on #iframeResult >> internal:control=enter-frame >> input[name='lname']
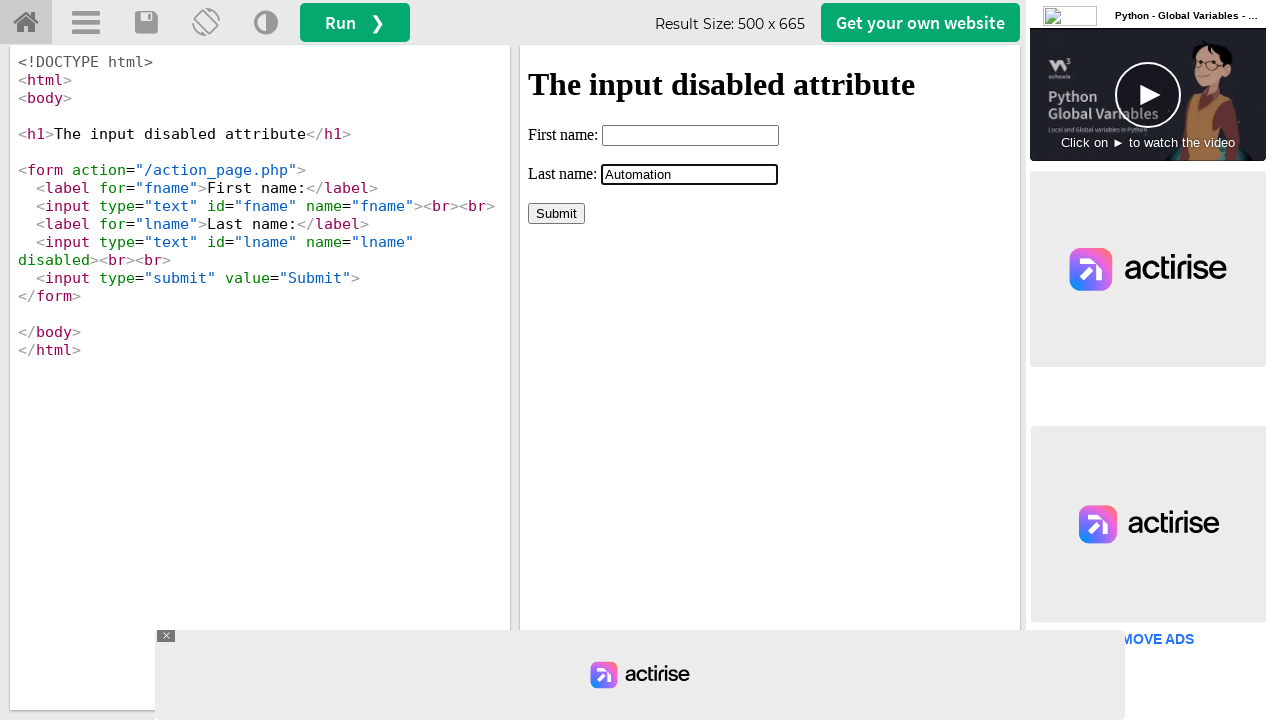

Clicked submit button at (556, 213) on #iframeResult >> internal:control=enter-frame >> input[value='Submit']
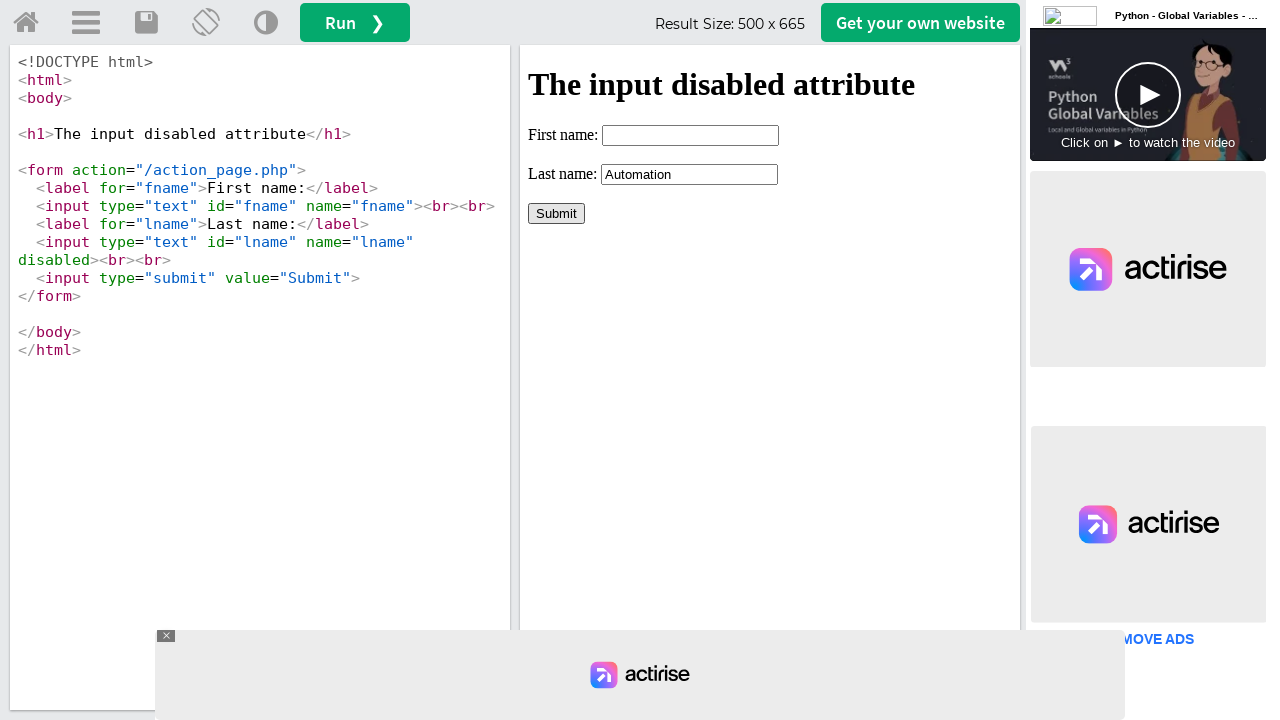

Waited 3 seconds for form submission to complete
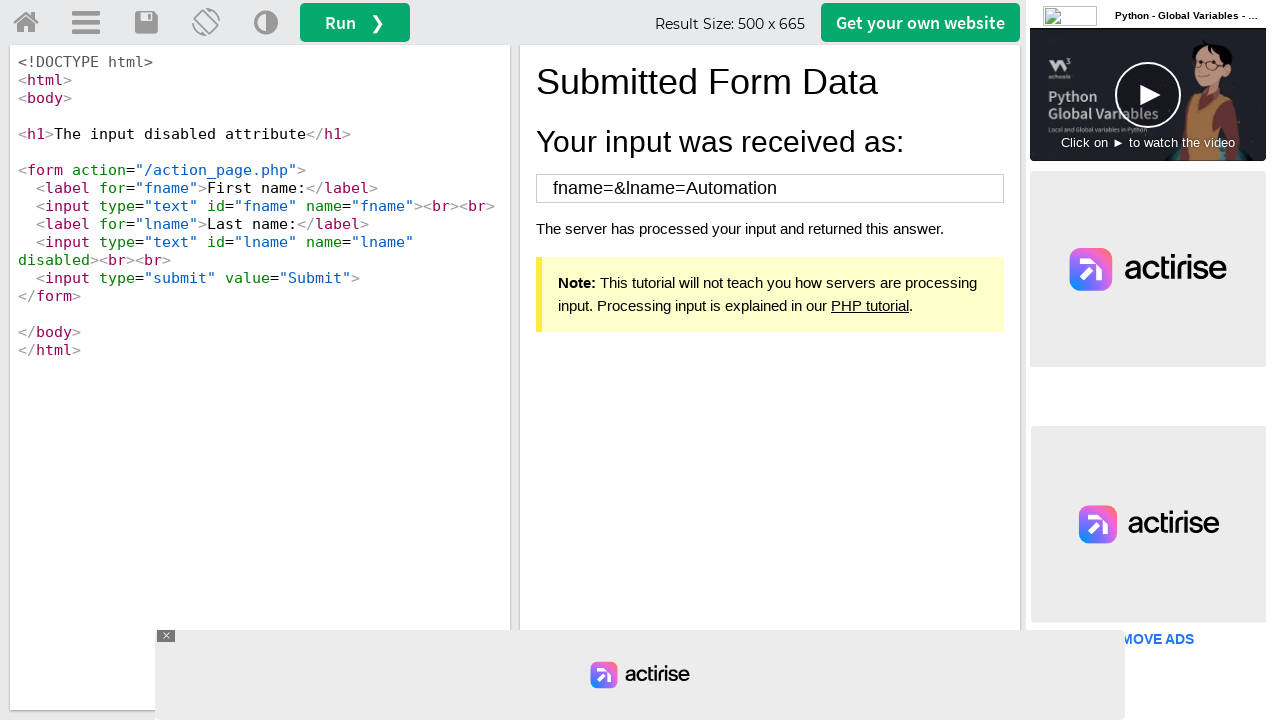

Verified submission success: 'Automation' text is visible in iframe result
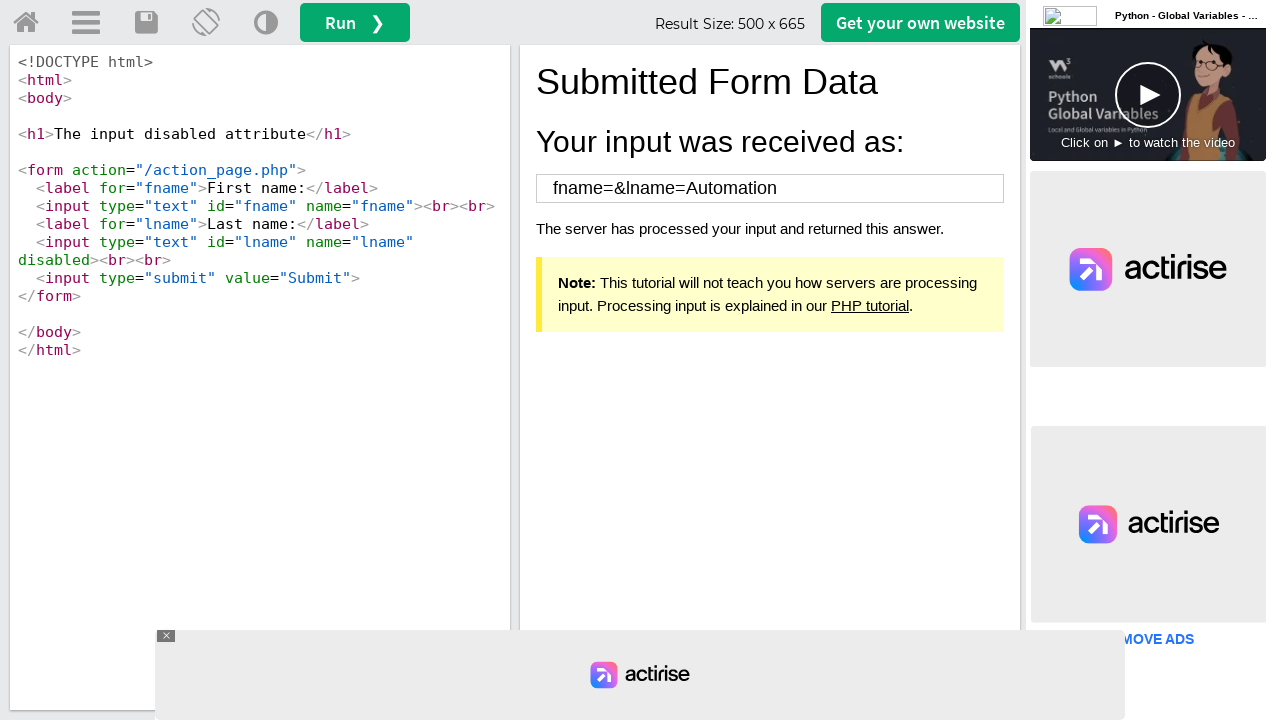

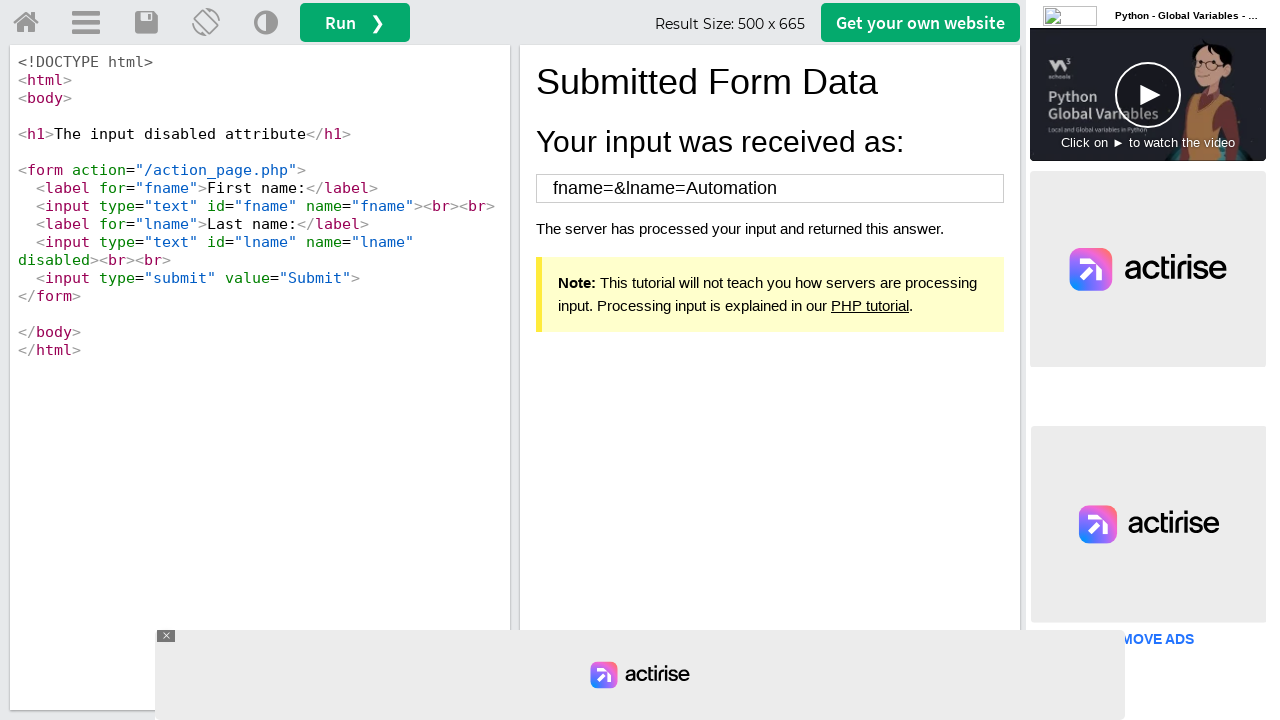